Tests dropdown selection functionality by selecting an option from a dropdown menu using its value attribute

Starting URL: https://rahulshettyacademy.com/AutomationPractice/

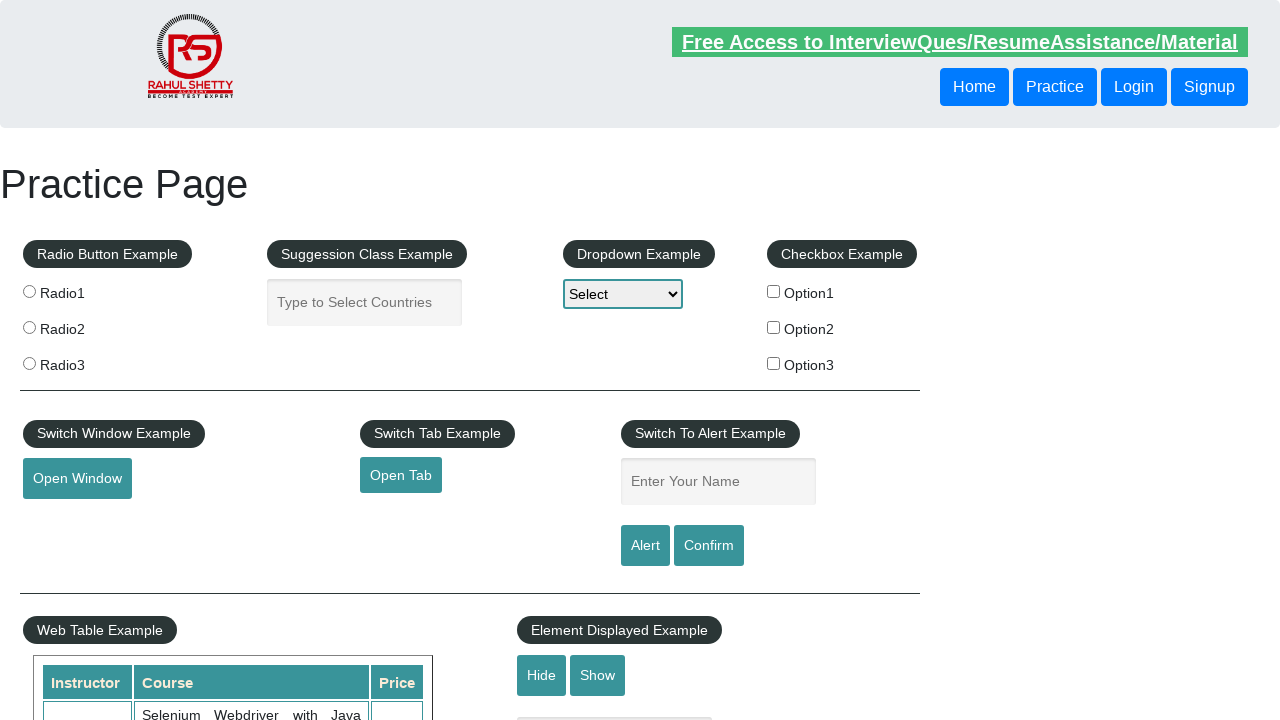

Waited for dropdown menu to be visible
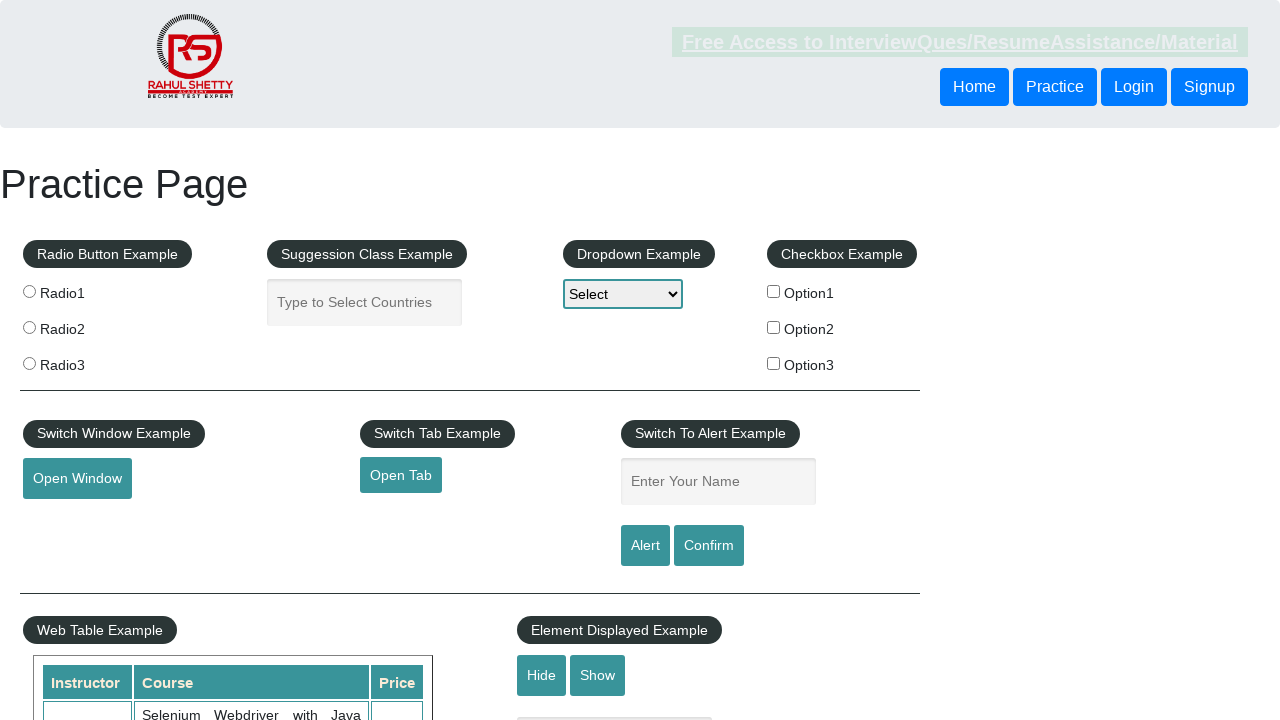

Selected 'option2' from dropdown menu using value attribute on #dropdown-class-example
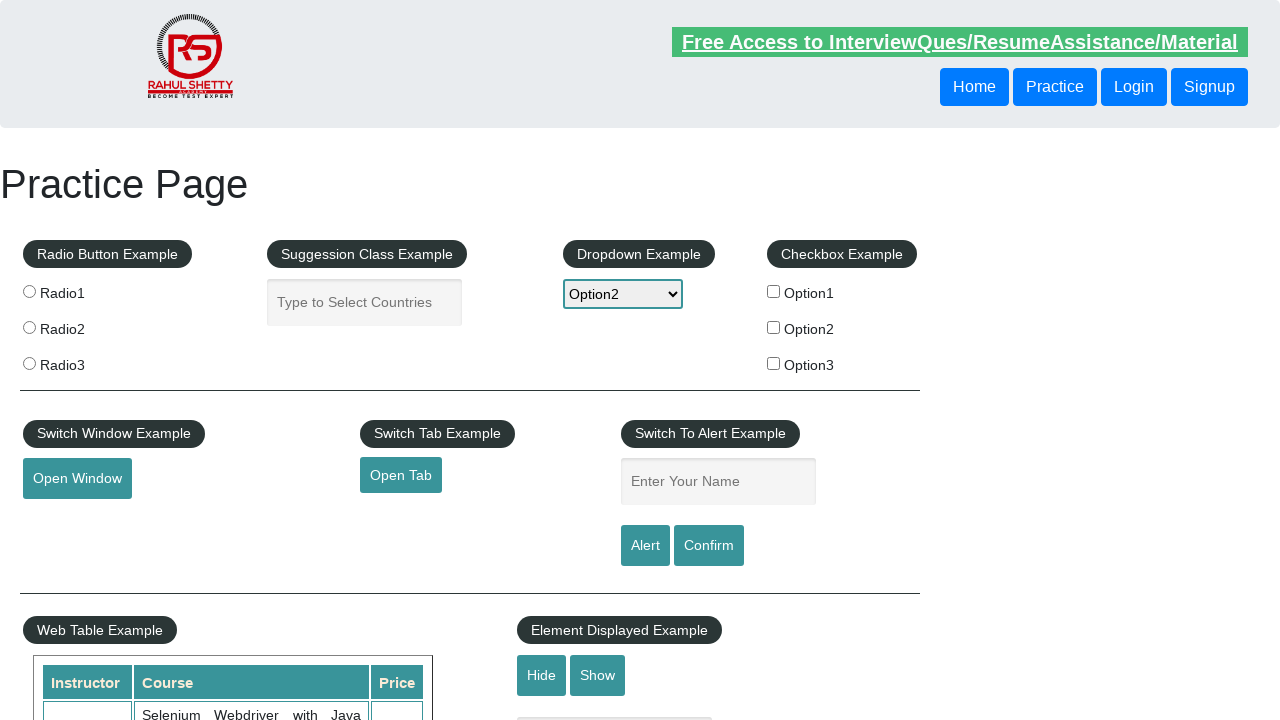

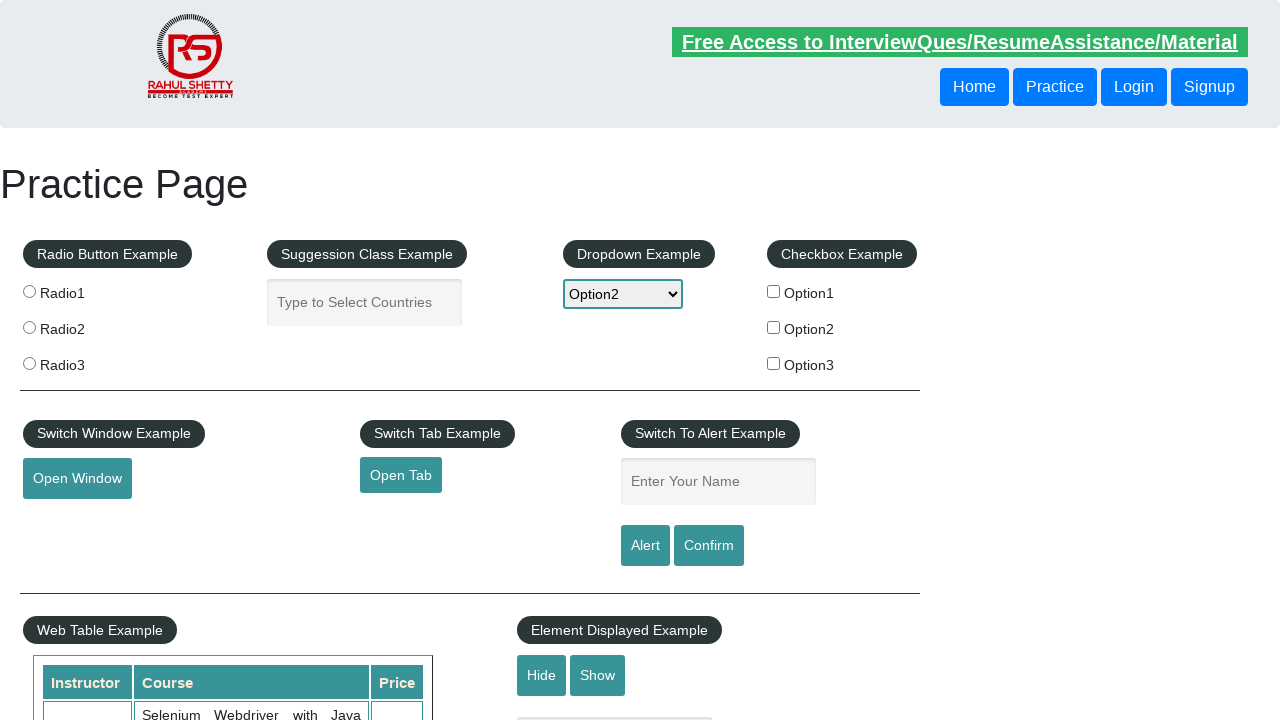